Navigates to the MPSC Online candidate page and verifies that links are present on the page

Starting URL: https://mpsconline.gov.in/candidate

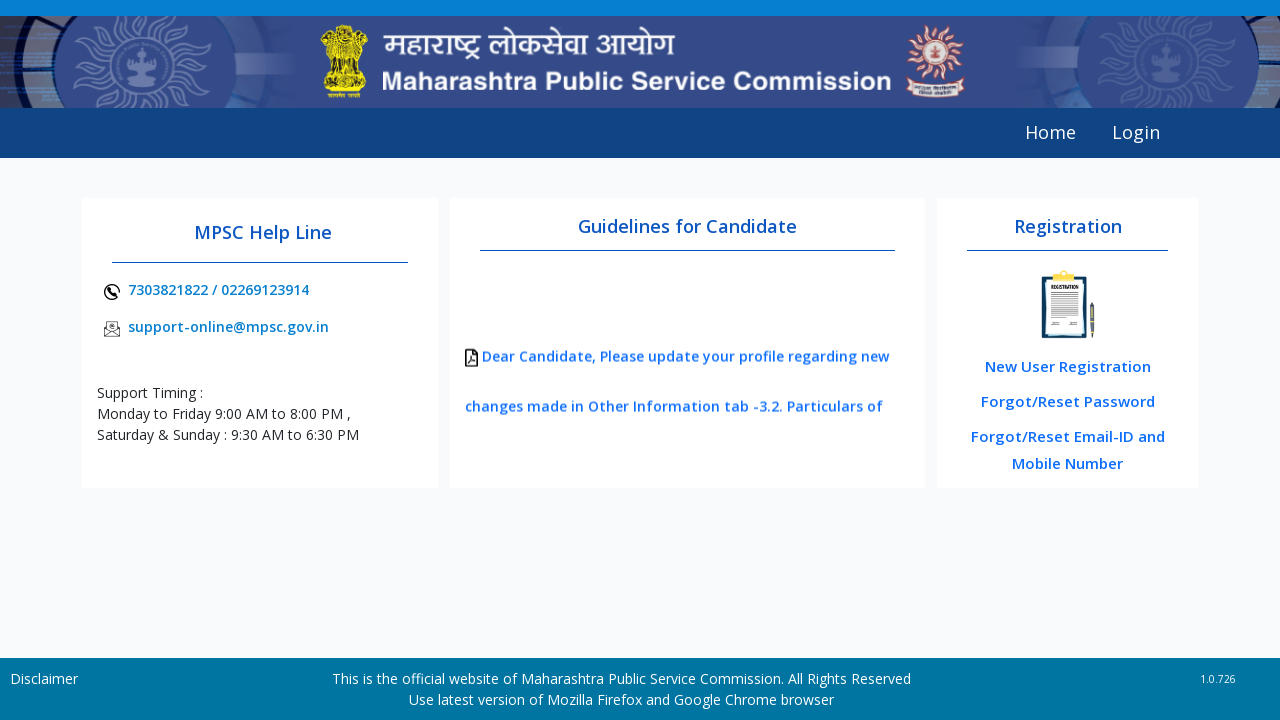

Waited for page to reach domcontentloaded state on MPSC Online candidate page
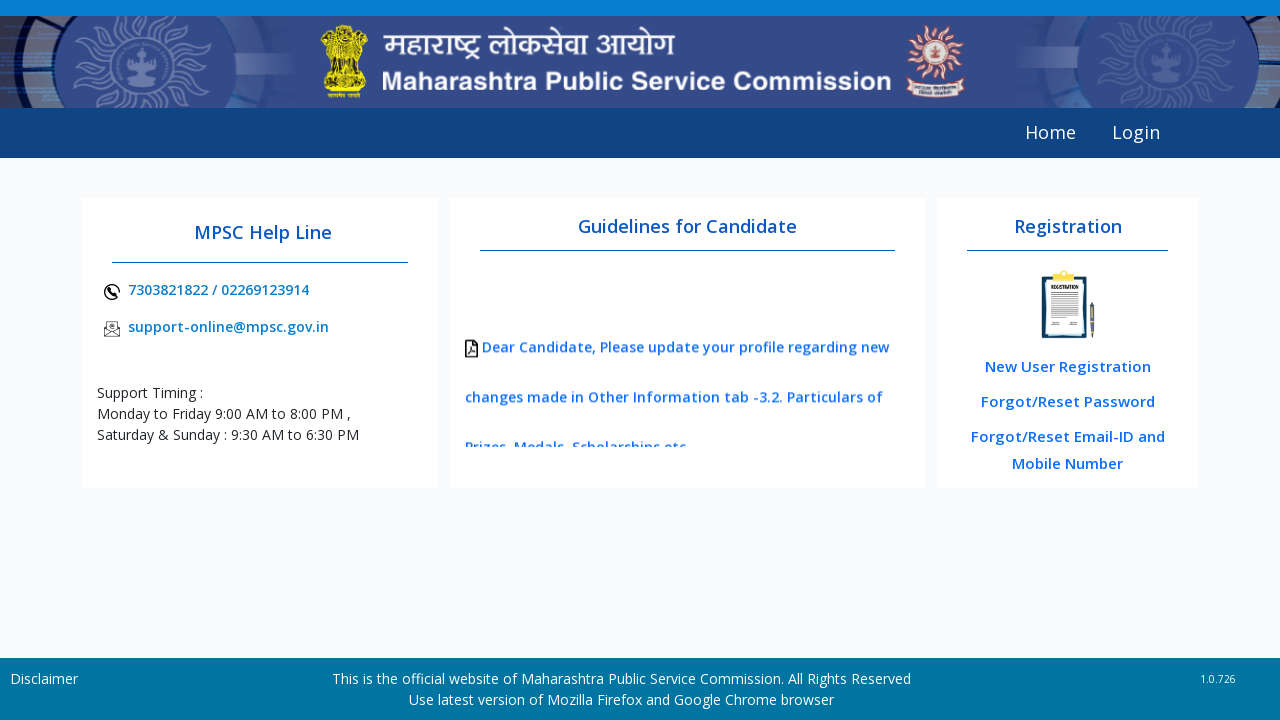

Verified that links are present on the page
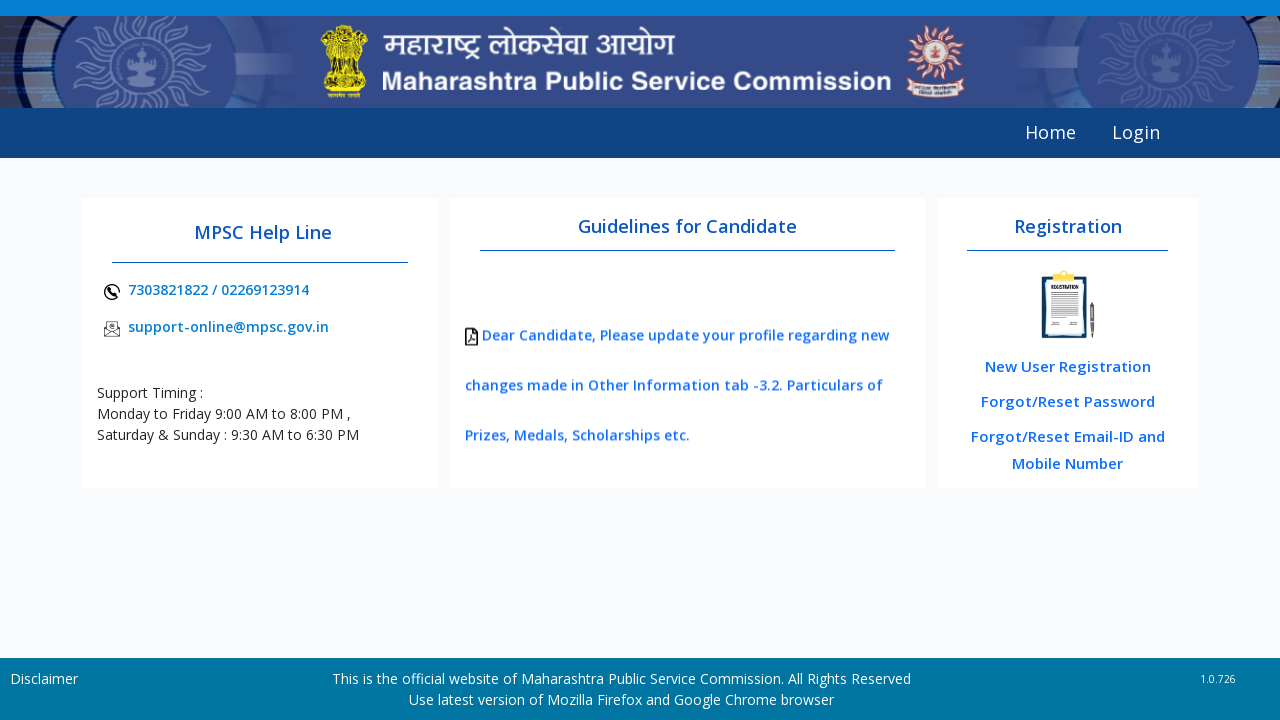

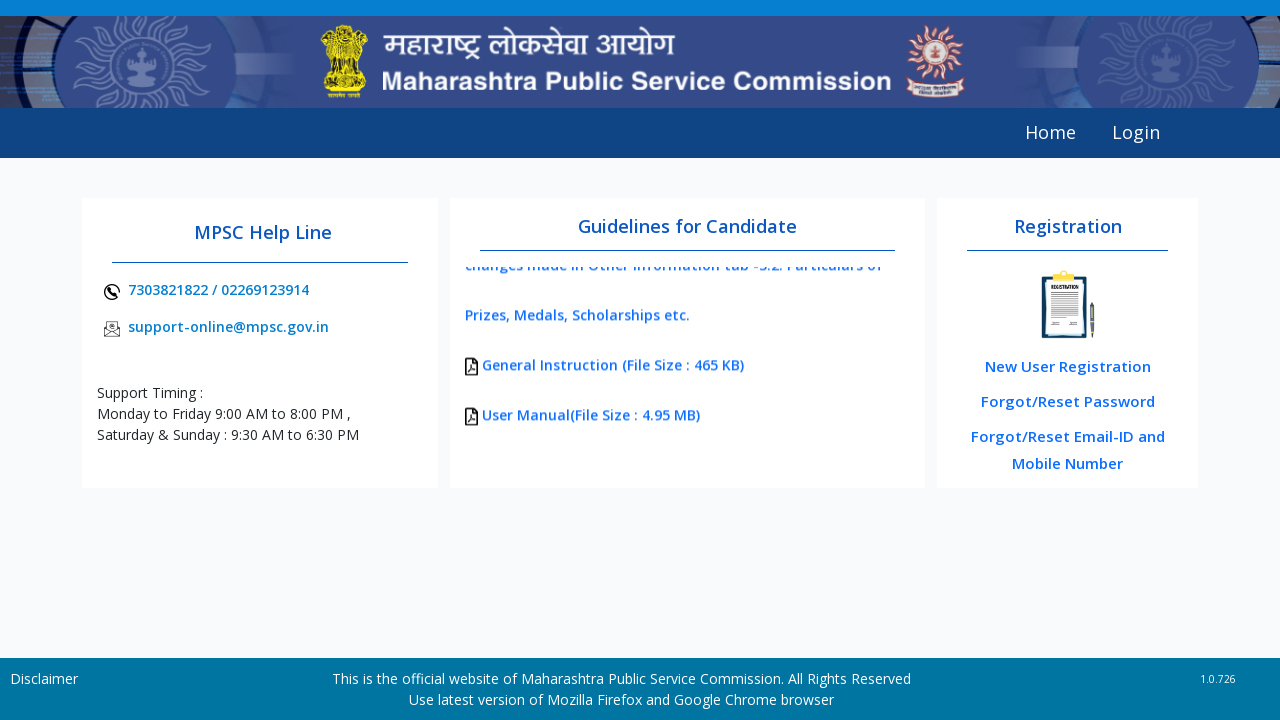